Navigates to the Formula 1 World Drivers' Championship standings page and verifies the results table with driver information loads correctly.

Starting URL: https://www.formula1.com/en/results/2025/drivers

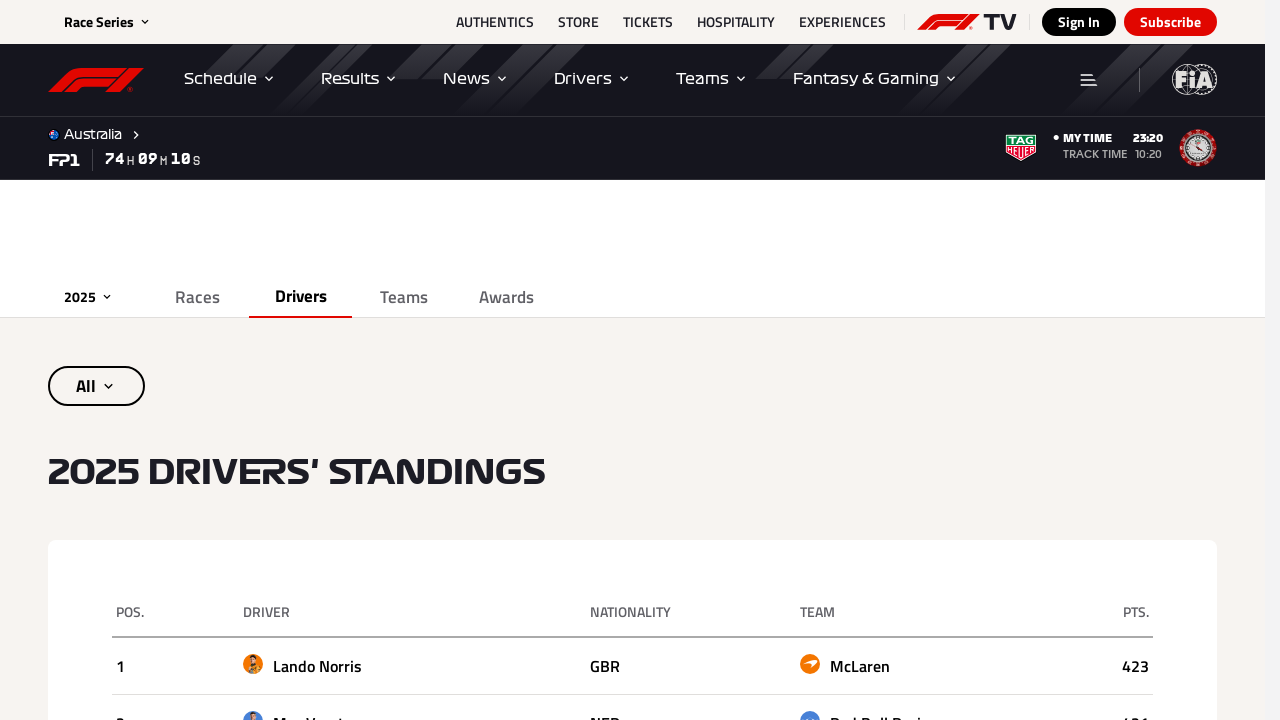

Navigated to Formula 1 World Drivers' Championship standings page for 2025
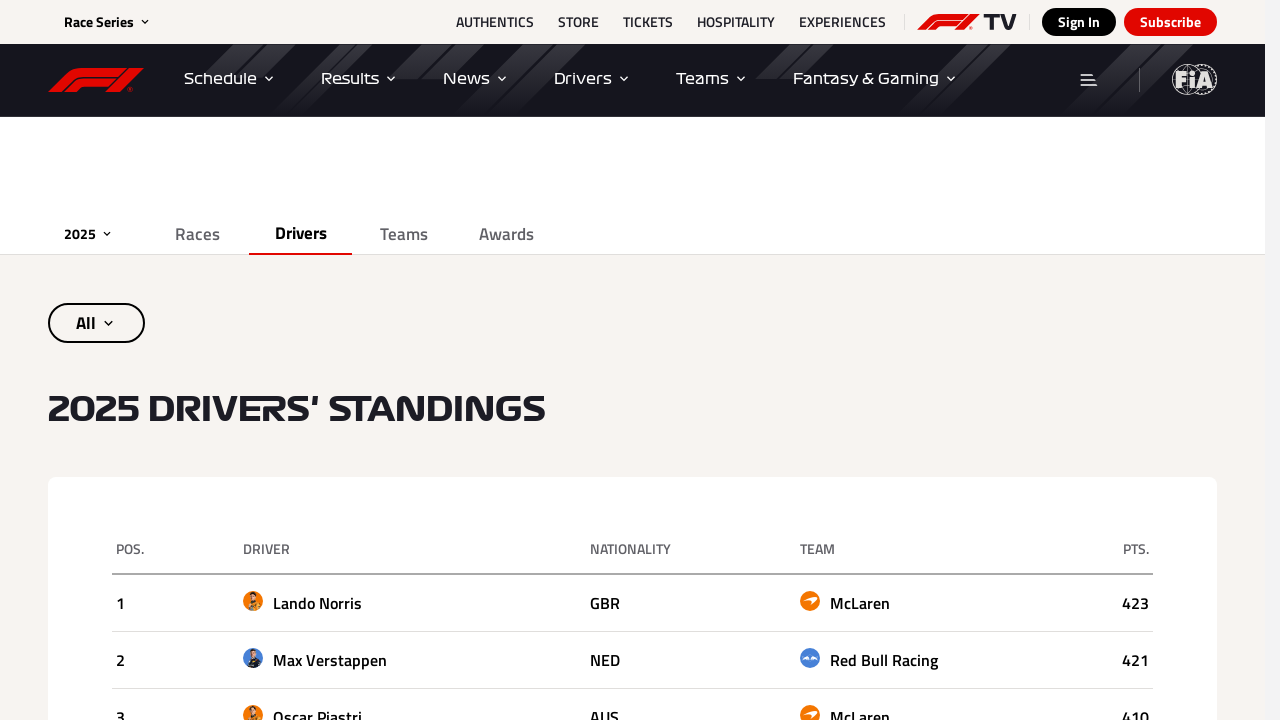

Standings table rows became visible
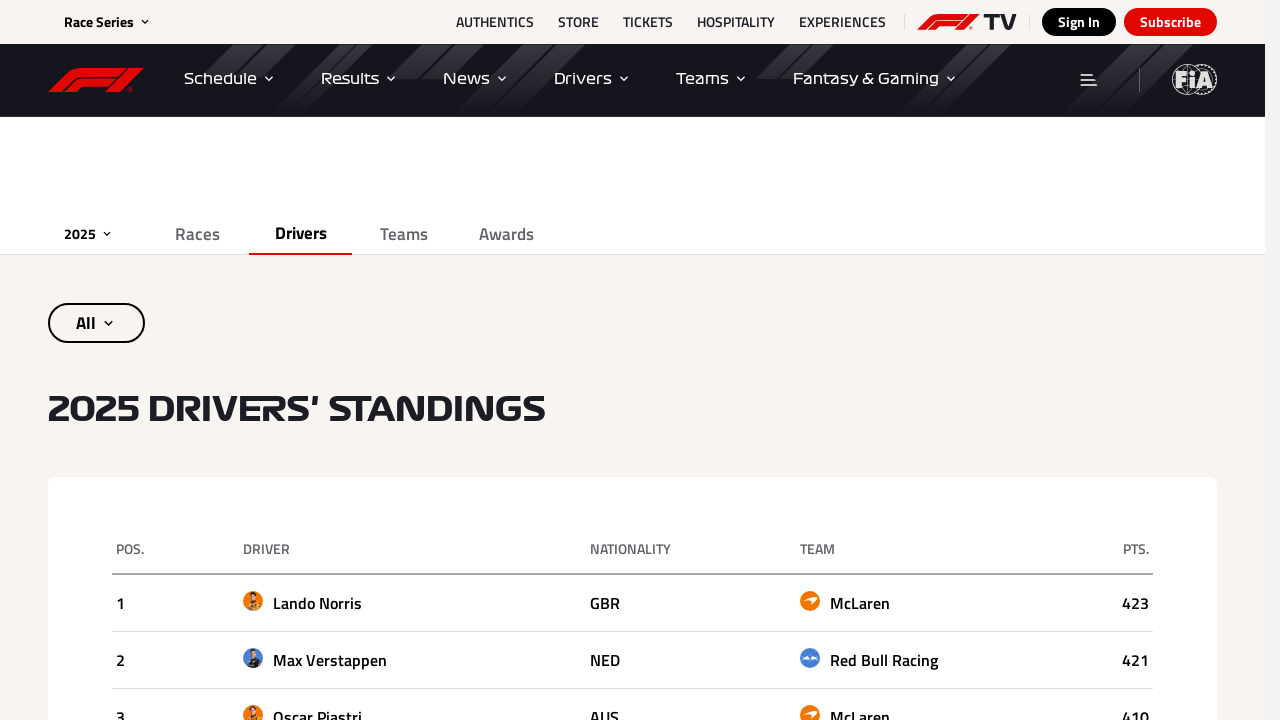

Verified driver row with expected columns exists in standings table
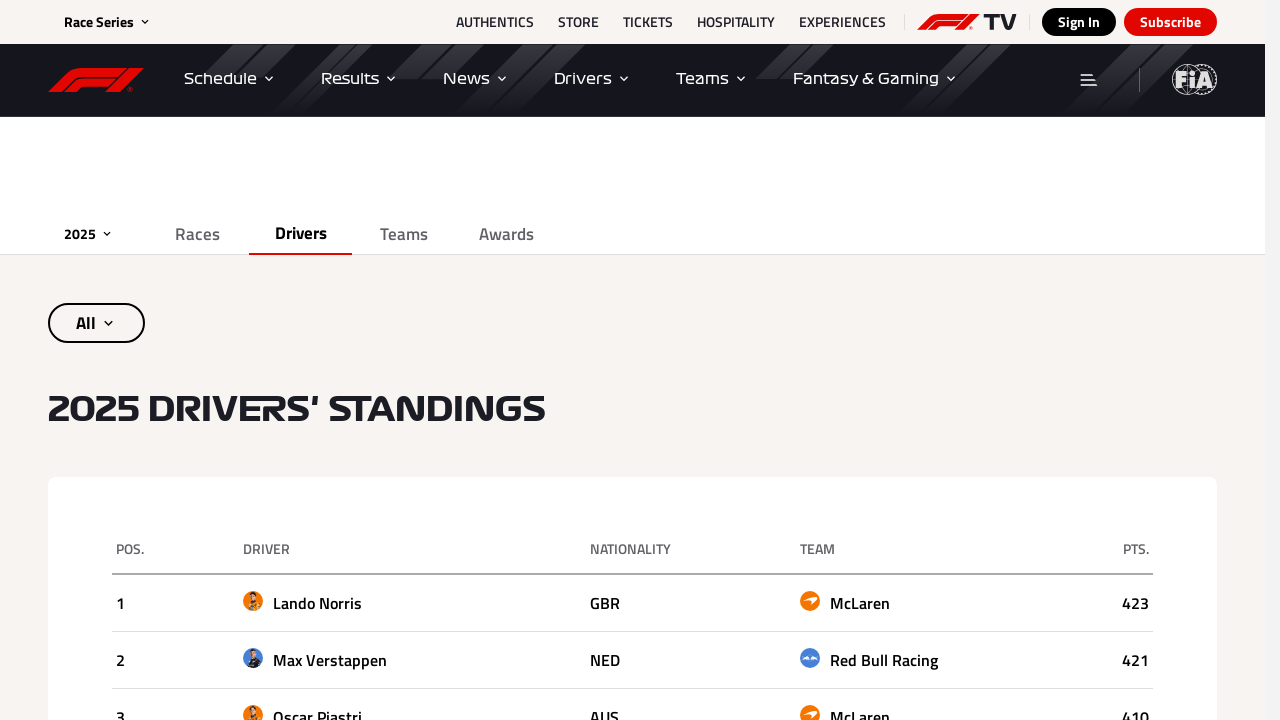

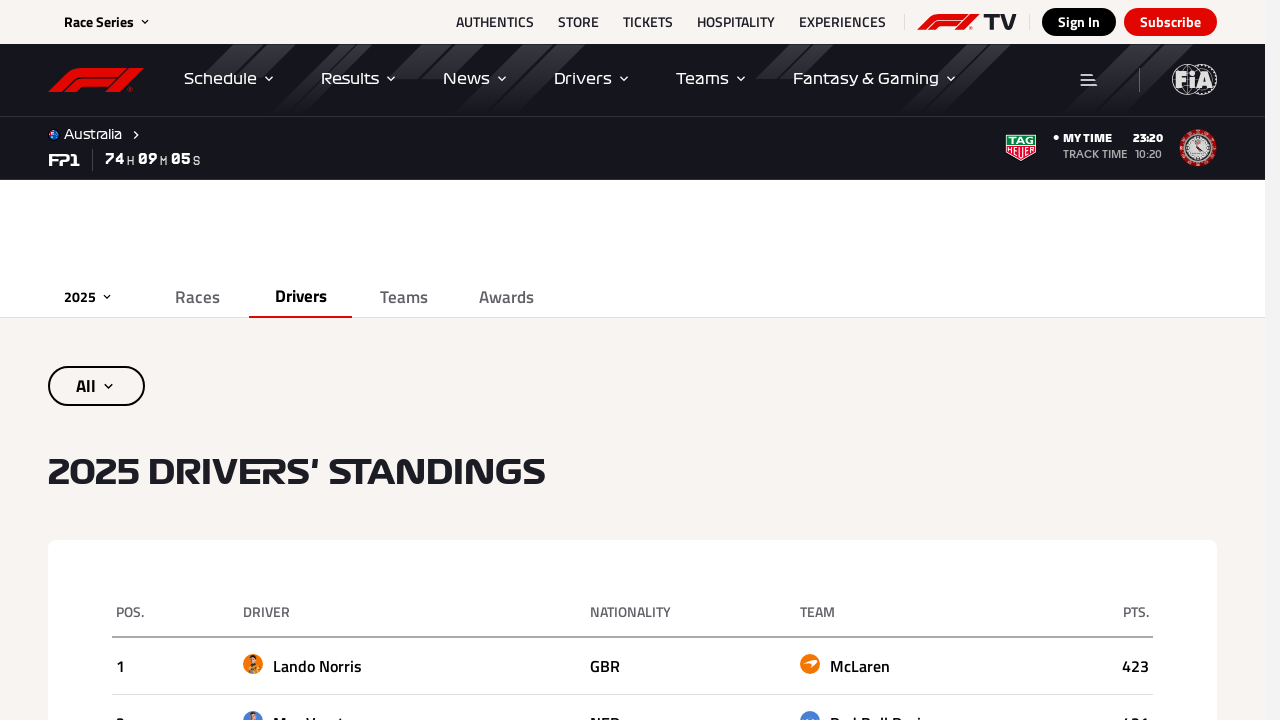